Tests handling different types of JavaScript alerts (prompt, confirm, and simple dialogs) by clicking show buttons and accepting the dialogs

Starting URL: https://www.leafground.com/alert.xhtml

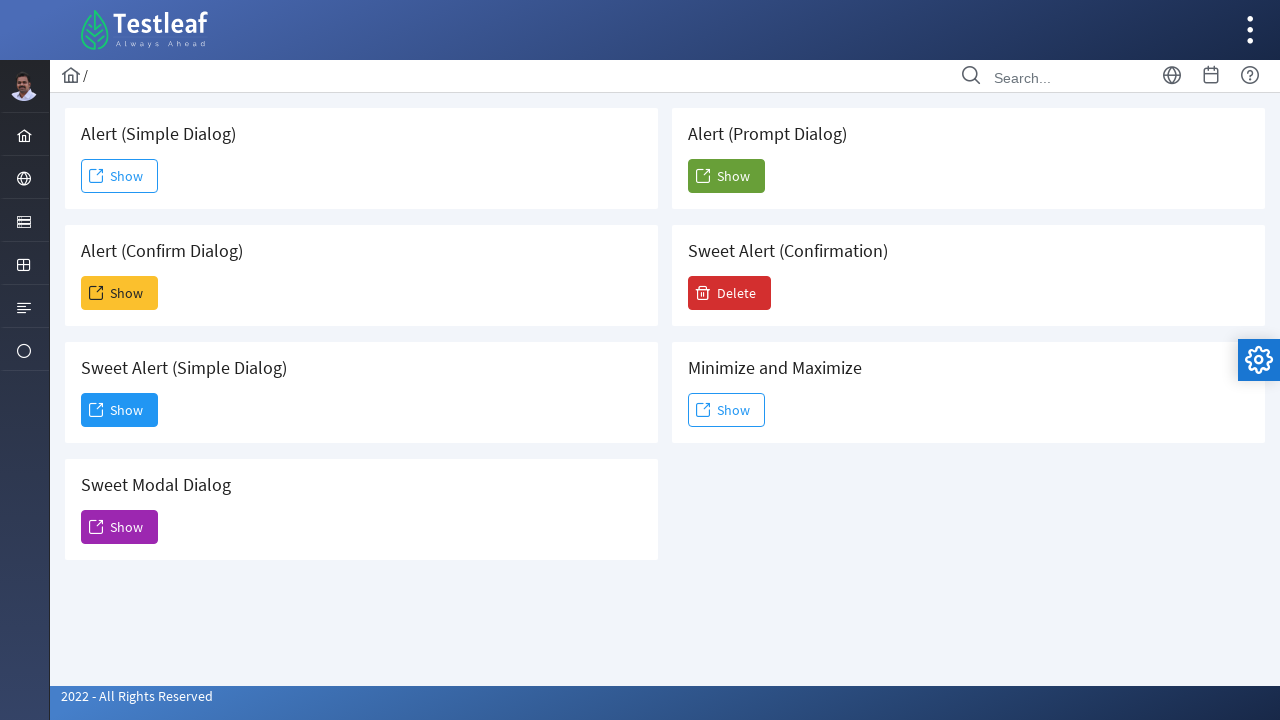

Set up dialog handler to accept all dialogs
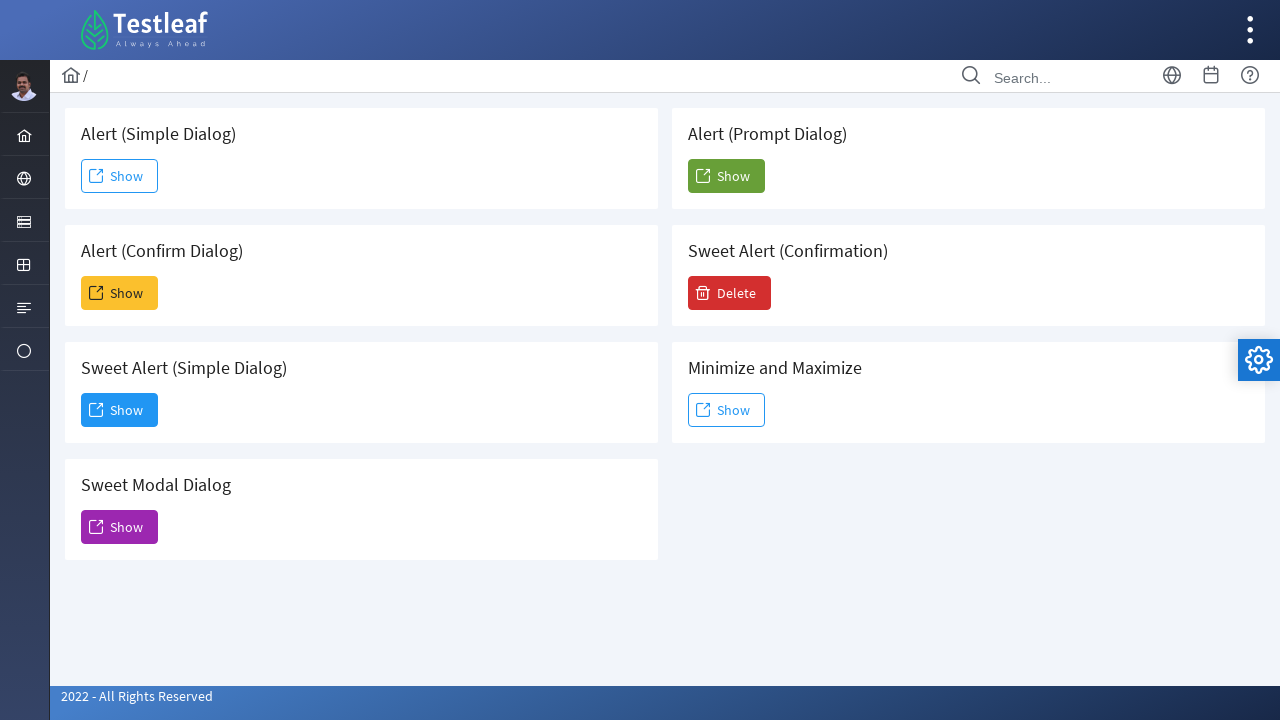

Located prompt dialog card element
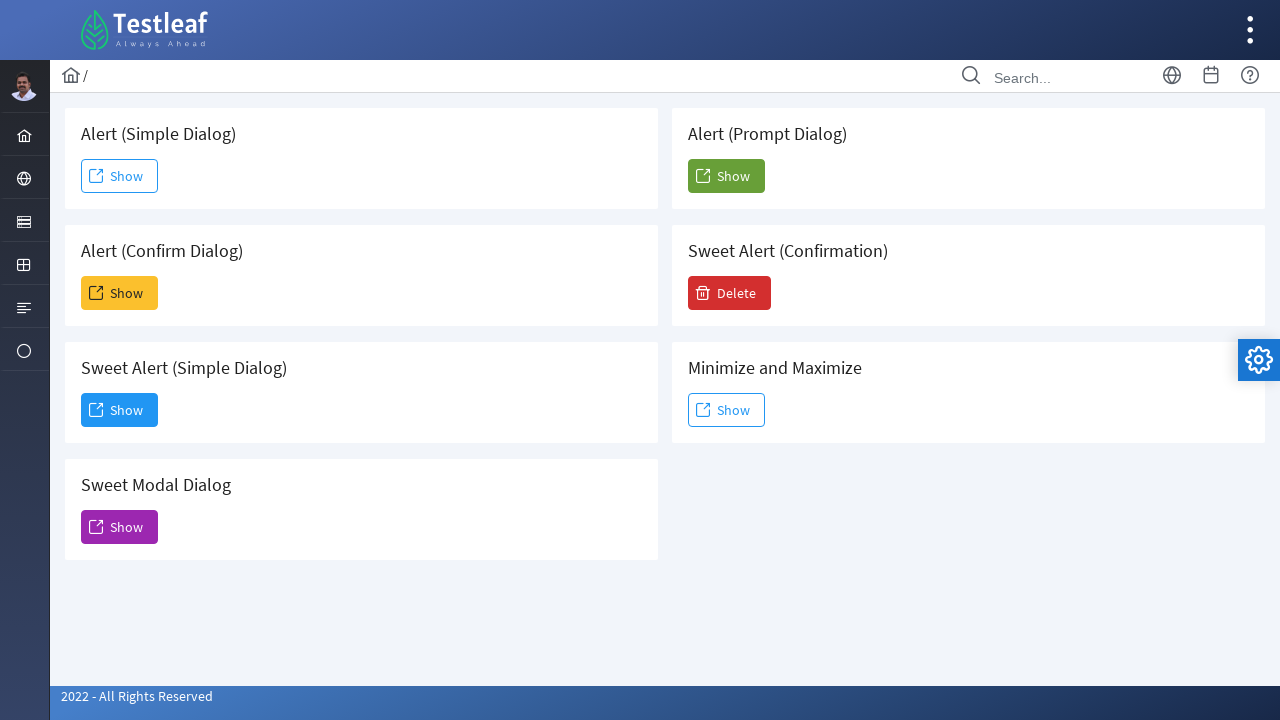

Clicked Show button for prompt dialog at (726, 176) on .card >> internal:has-text=" Alert (Prompt Dialog)"i >> span:text-is('Show')
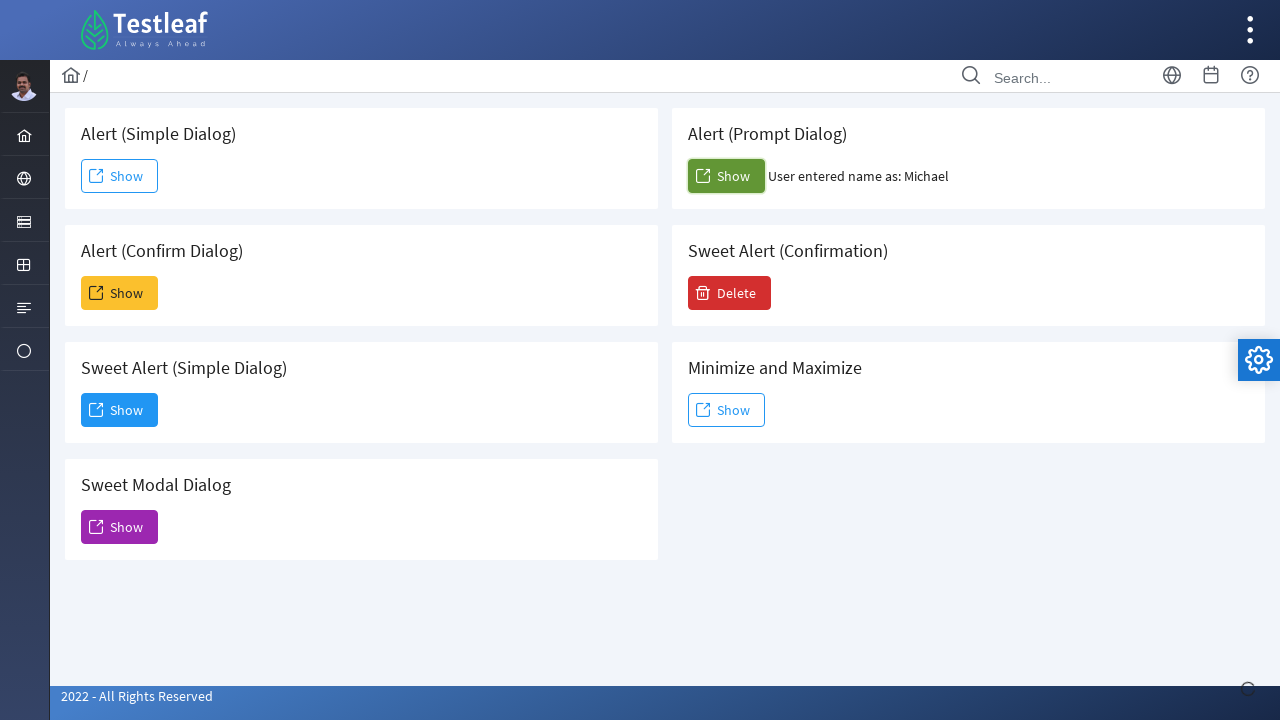

Waited 2 seconds for prompt dialog to complete
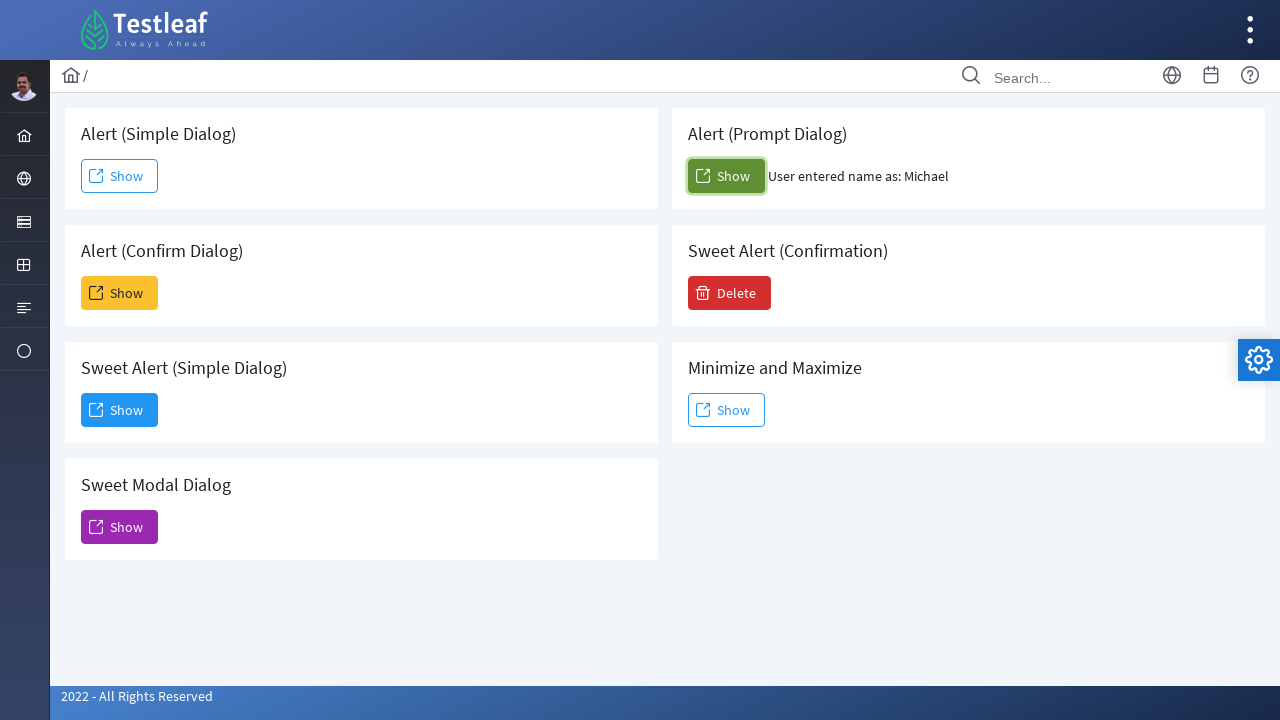

Located confirm dialog card element
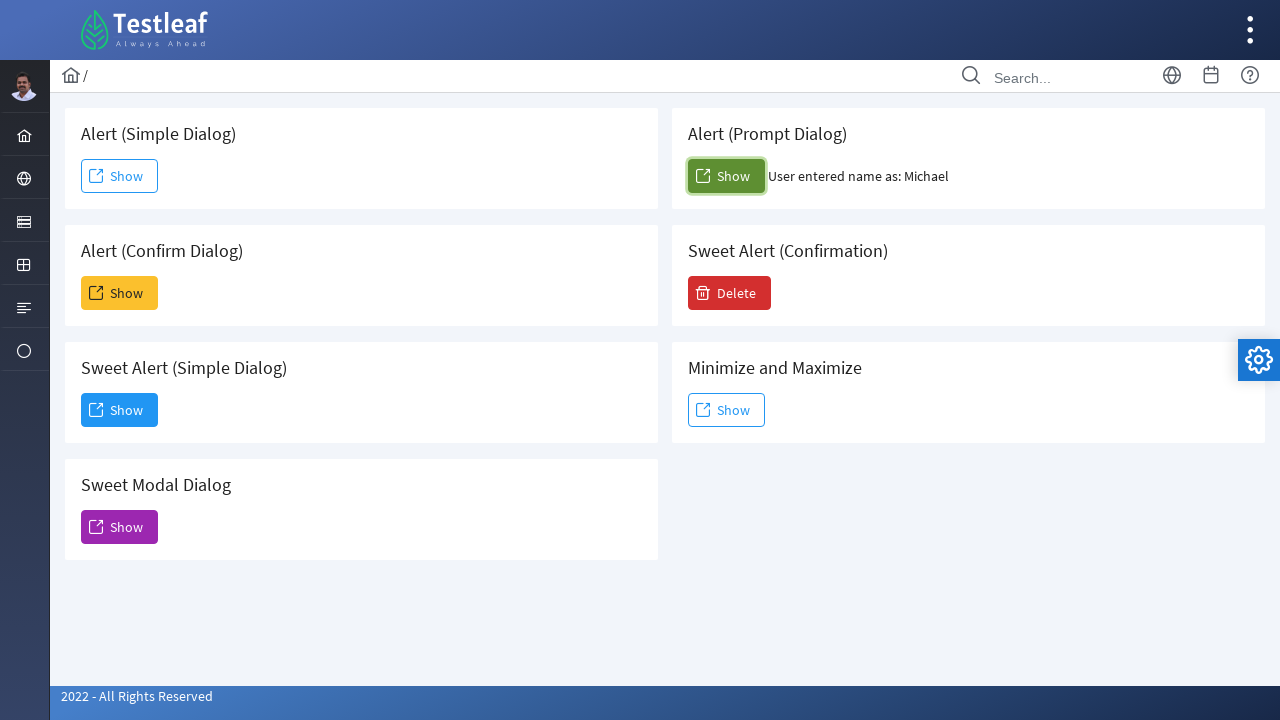

Clicked Show button for confirm dialog at (120, 293) on .card >> internal:has-text=" Alert (Confirm Dialog)"i >> span:text-is('Show')
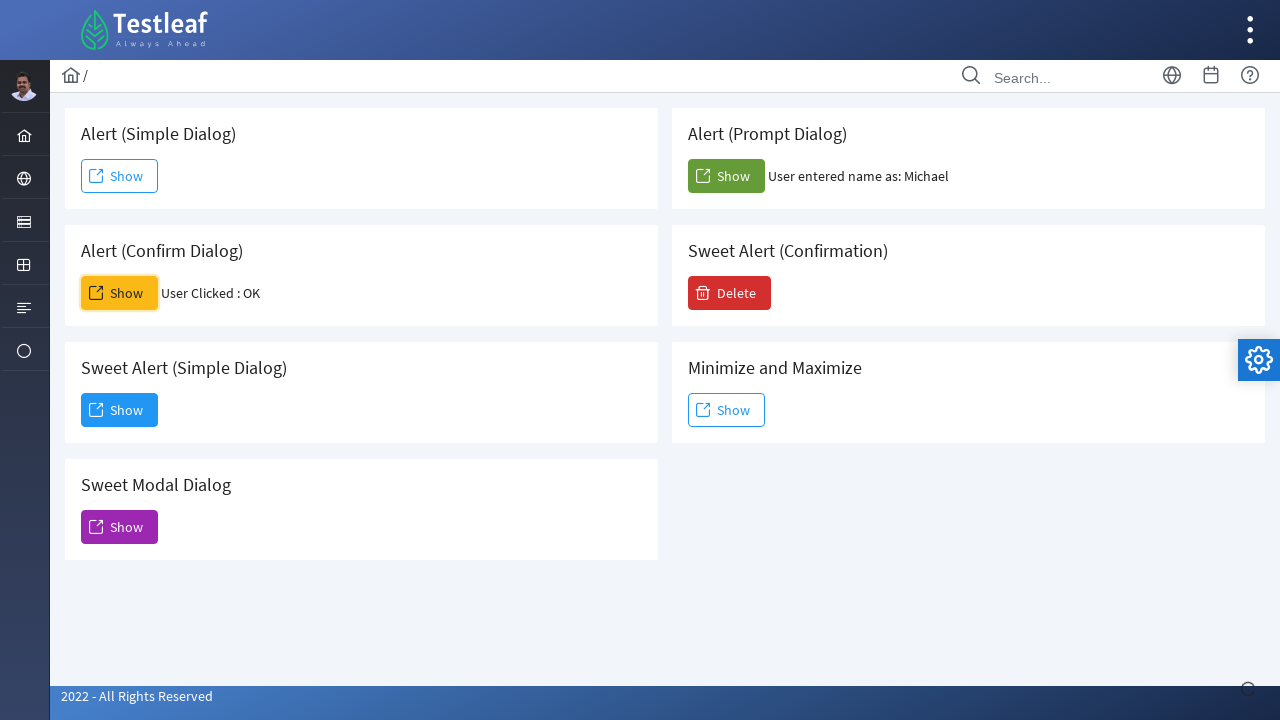

Waited 2 seconds for confirm dialog to complete
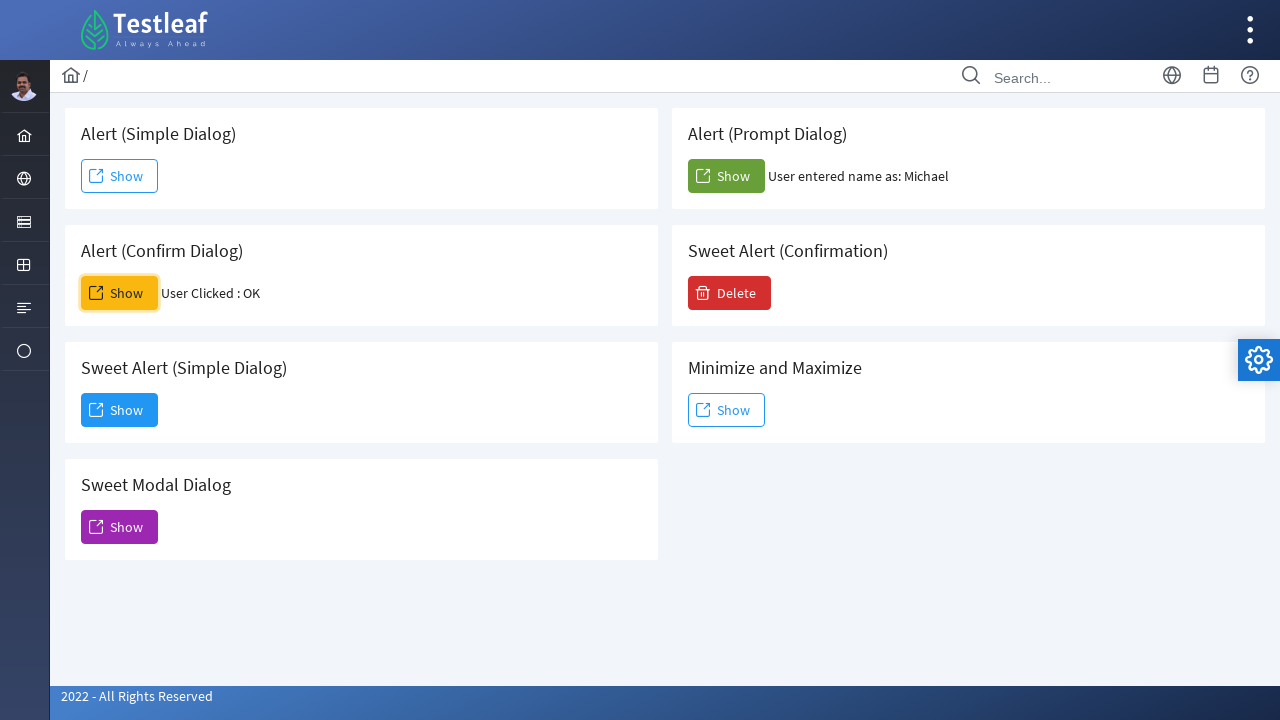

Located simple dialog card element
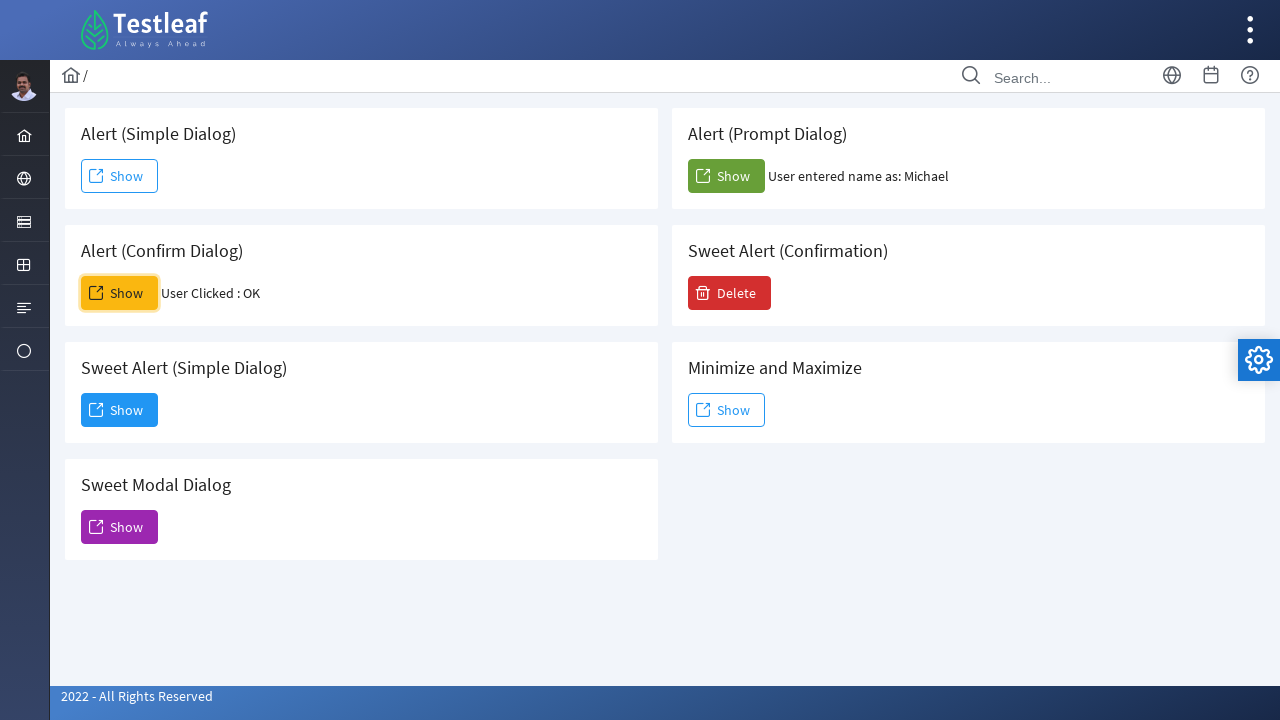

Clicked Show button for simple dialog at (120, 176) on .card >> internal:has-text=" Alert (Simple Dialog)"i >> span:text-is('Show') >> 
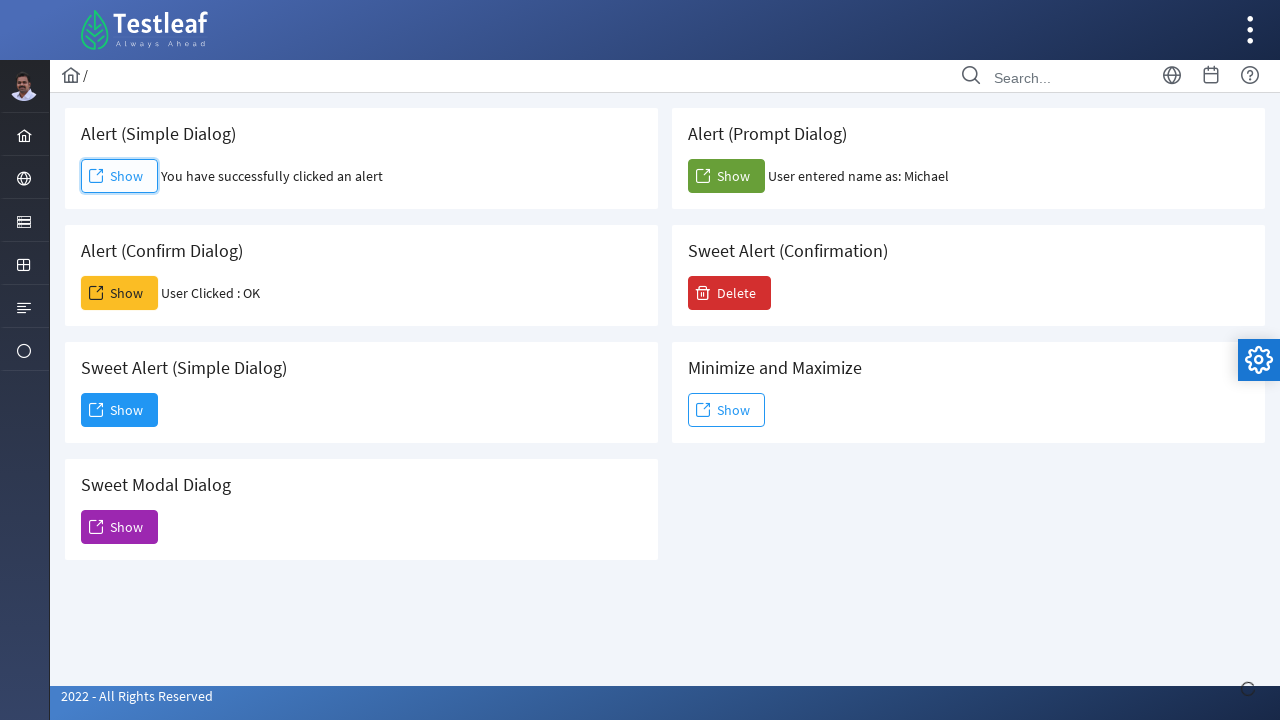

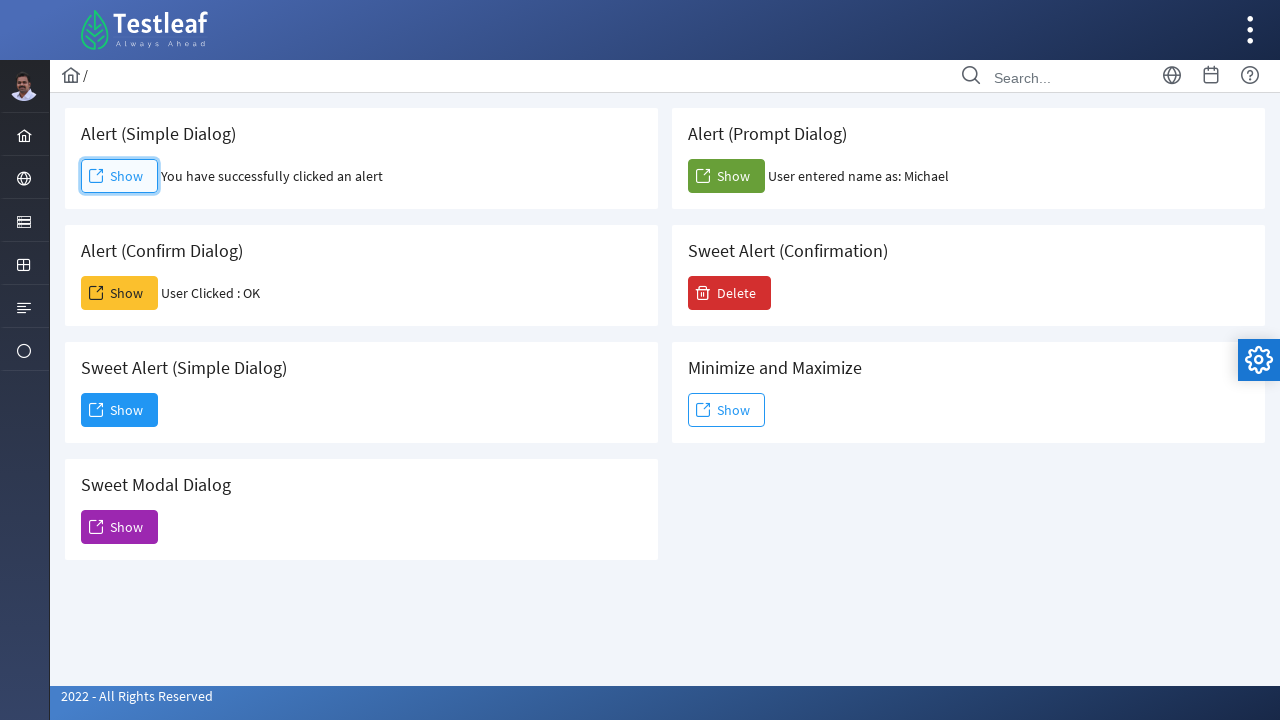